Tests GitHub search functionality by searching for a repository, clicking on it, navigating to the Issues tab, and verifying an issue exists

Starting URL: https://github.com

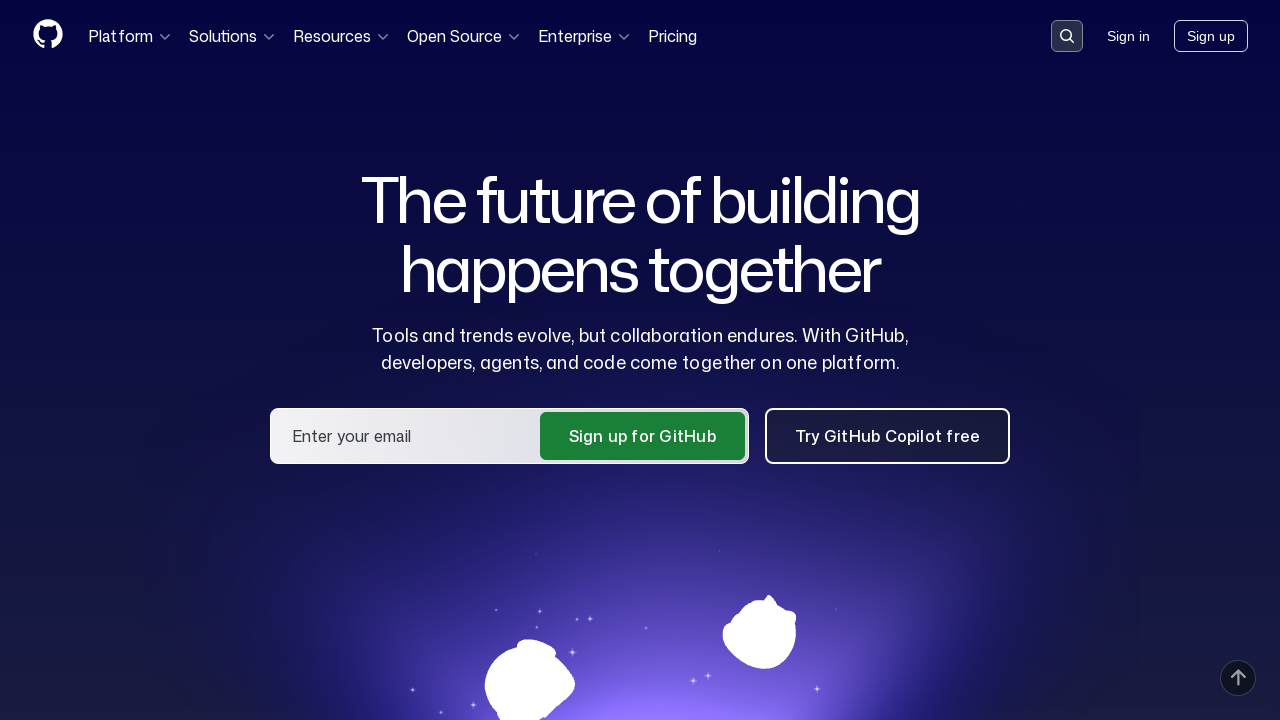

Clicked on search input container at (1067, 36) on .search-input-container
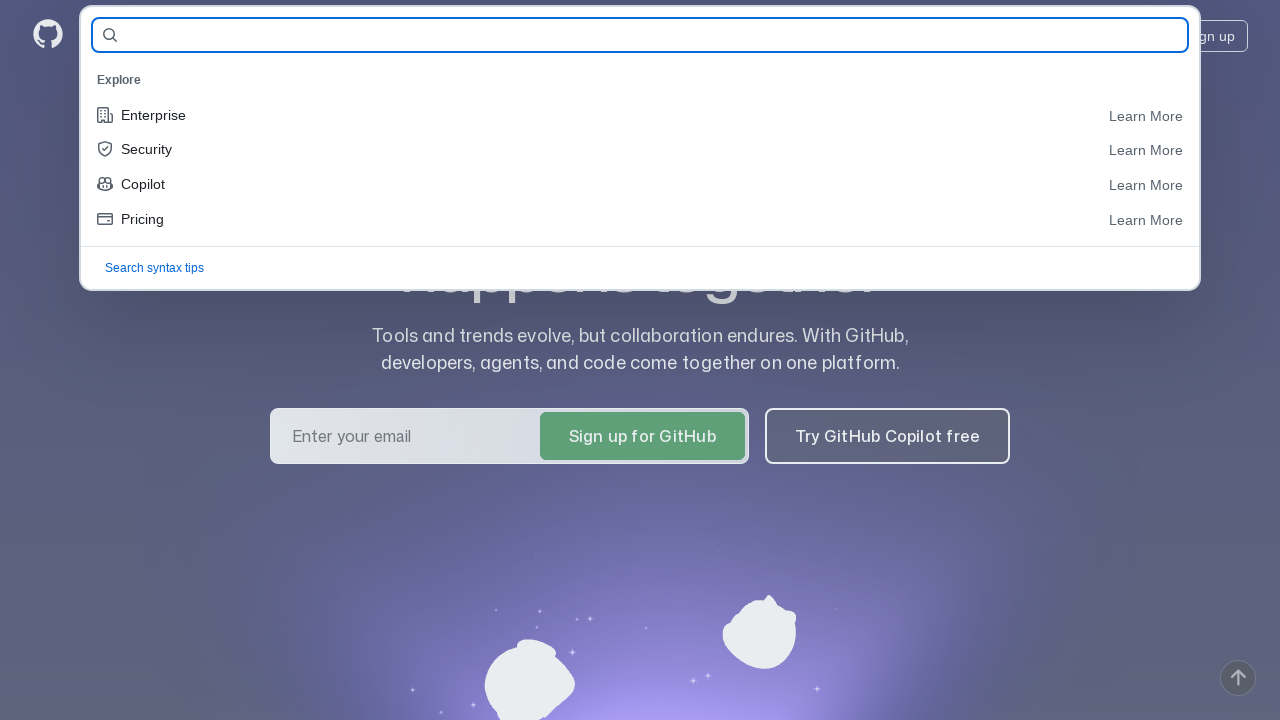

Filled search field with repository name 'Yulia-Malkova/demoqa-21' on #query-builder-test
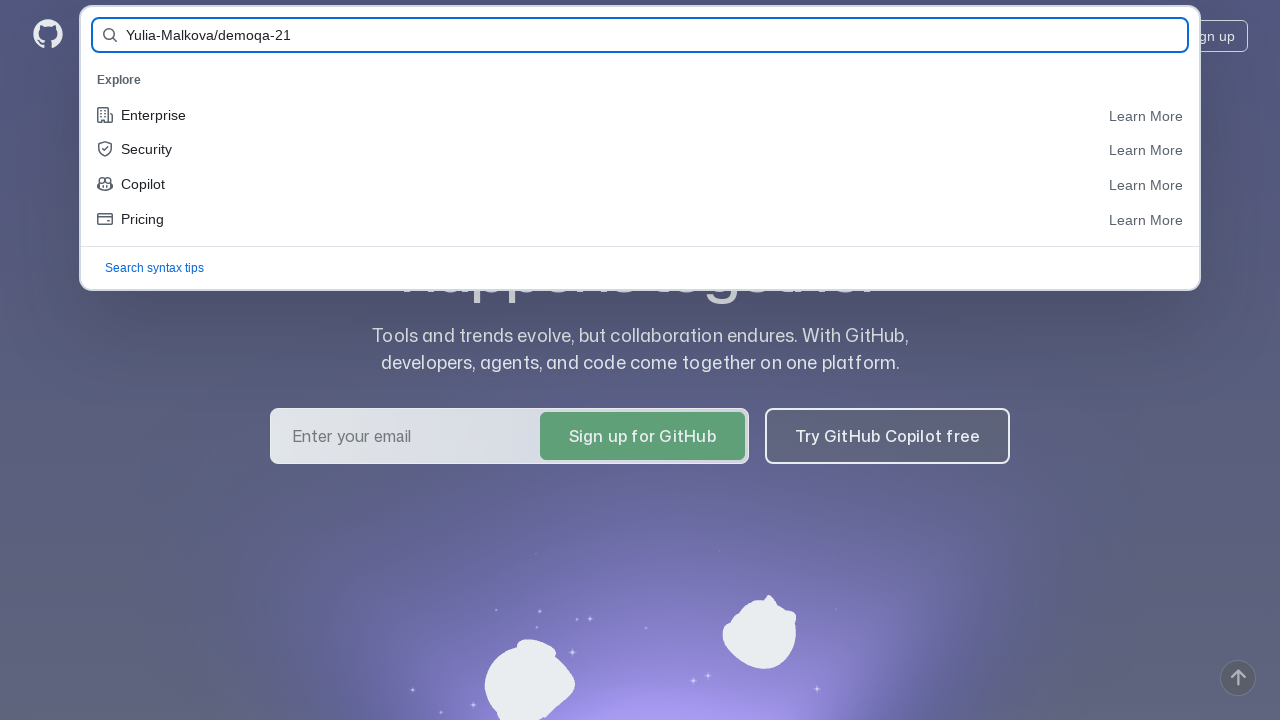

Pressed Enter to submit search on #query-builder-test
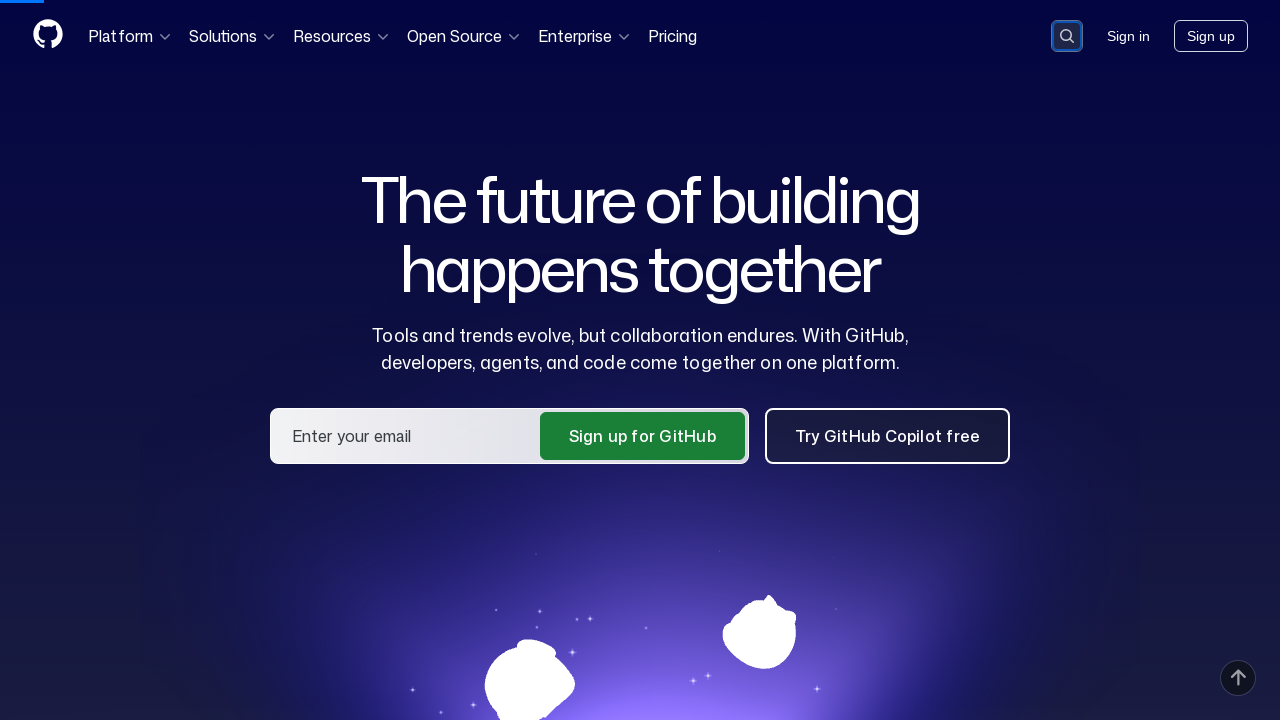

Clicked on repository link 'Yulia-Malkova/demoqa-21' in search results at (465, 161) on a:has-text('Yulia-Malkova/demoqa-21')
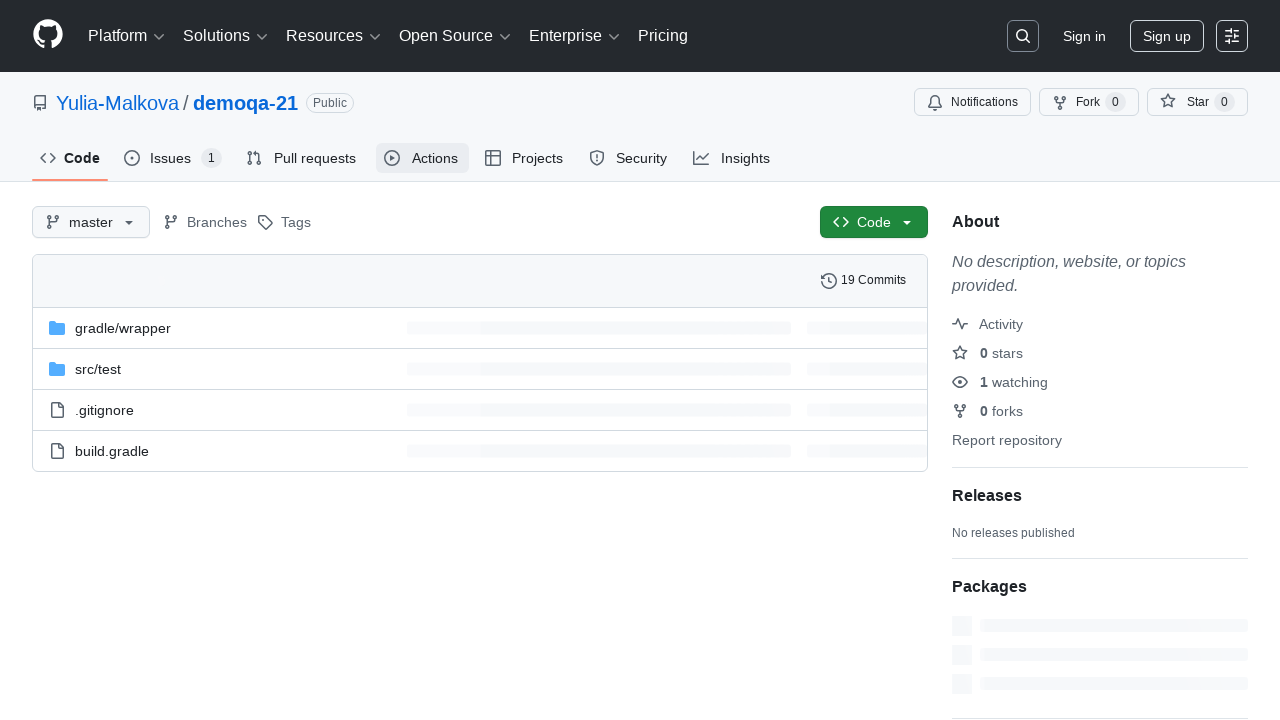

Clicked on Issues tab at (173, 158) on #issues-tab
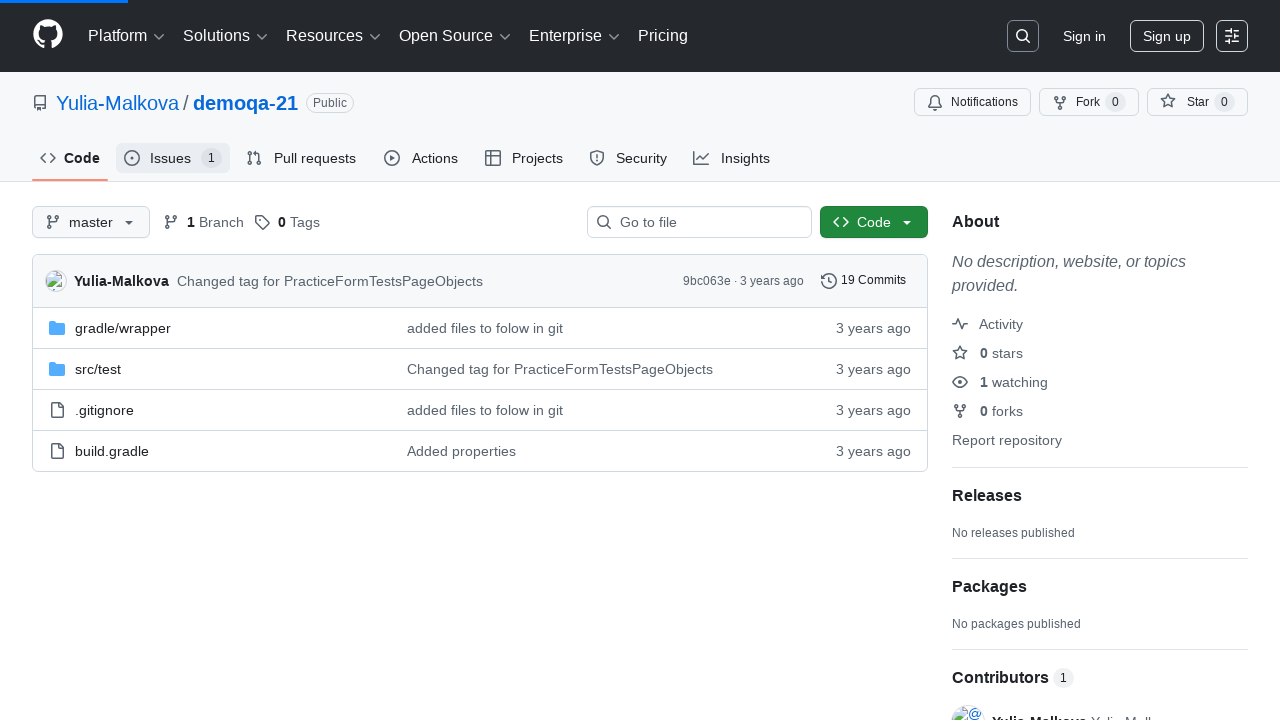

Verified that issue #1 exists in the Issues tab
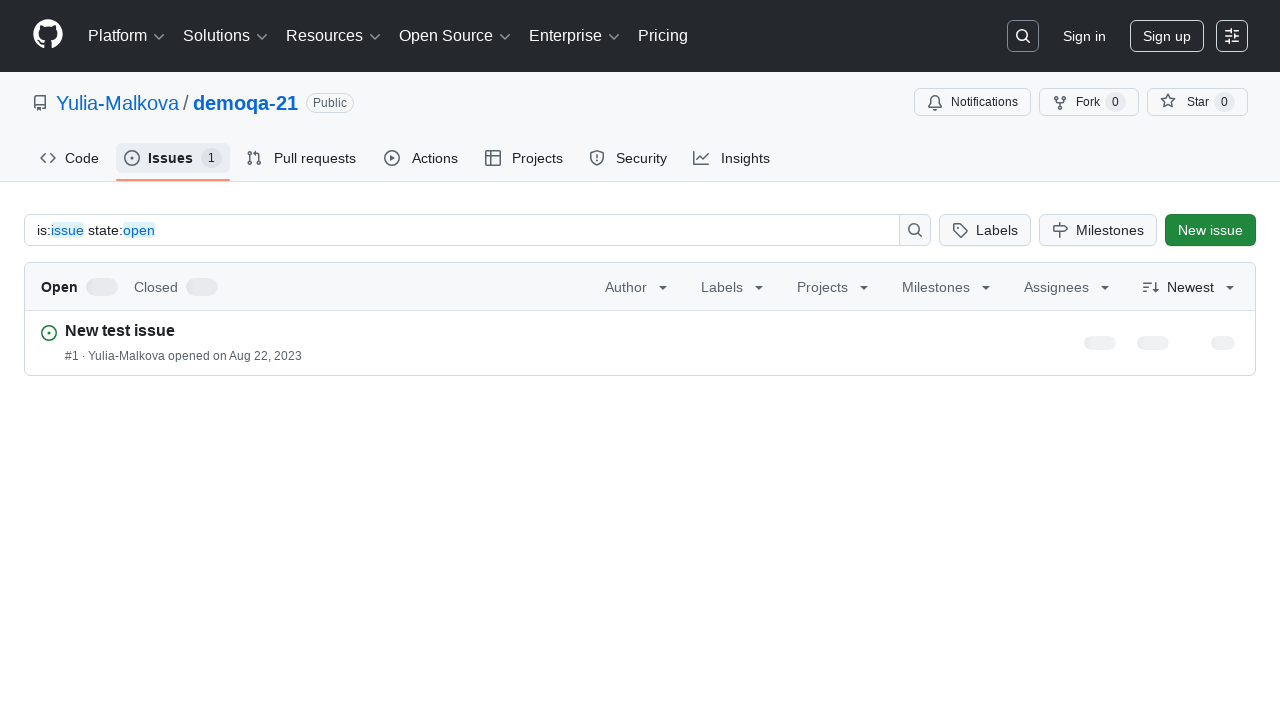

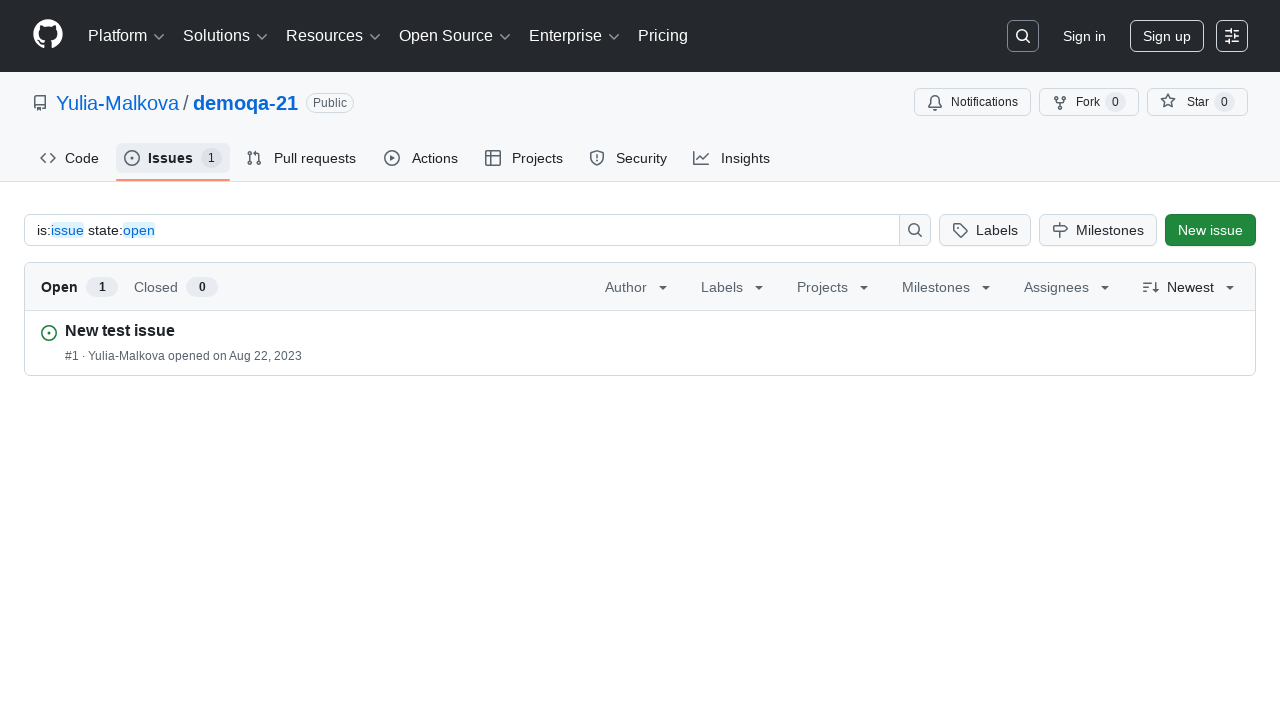